Tests dynamic form interaction by selecting a checkbox option, choosing the same option from dropdown, entering it in a text field, and verifying it appears in an alert

Starting URL: https://rahulshettyacademy.com/AutomationPractice/

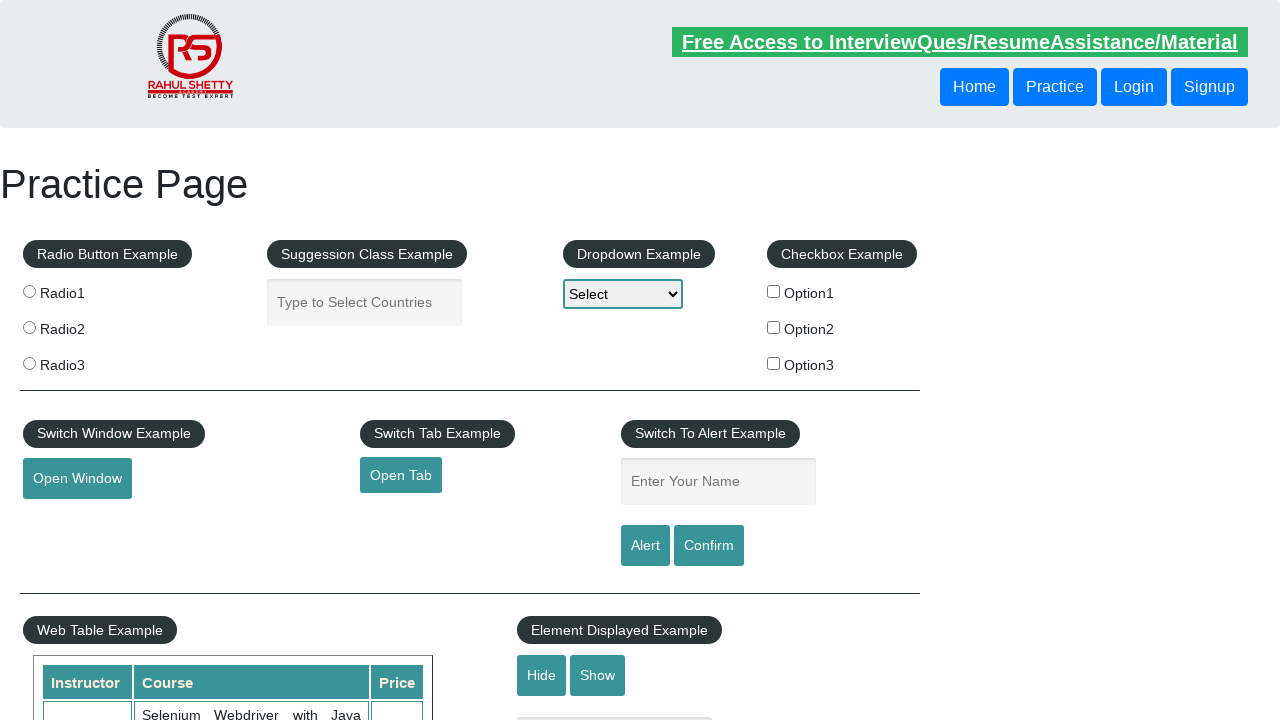

Clicked the third checkbox option at (774, 363) on xpath=//legend[text()='Checkbox Example']/following-sibling::label[3] >> input
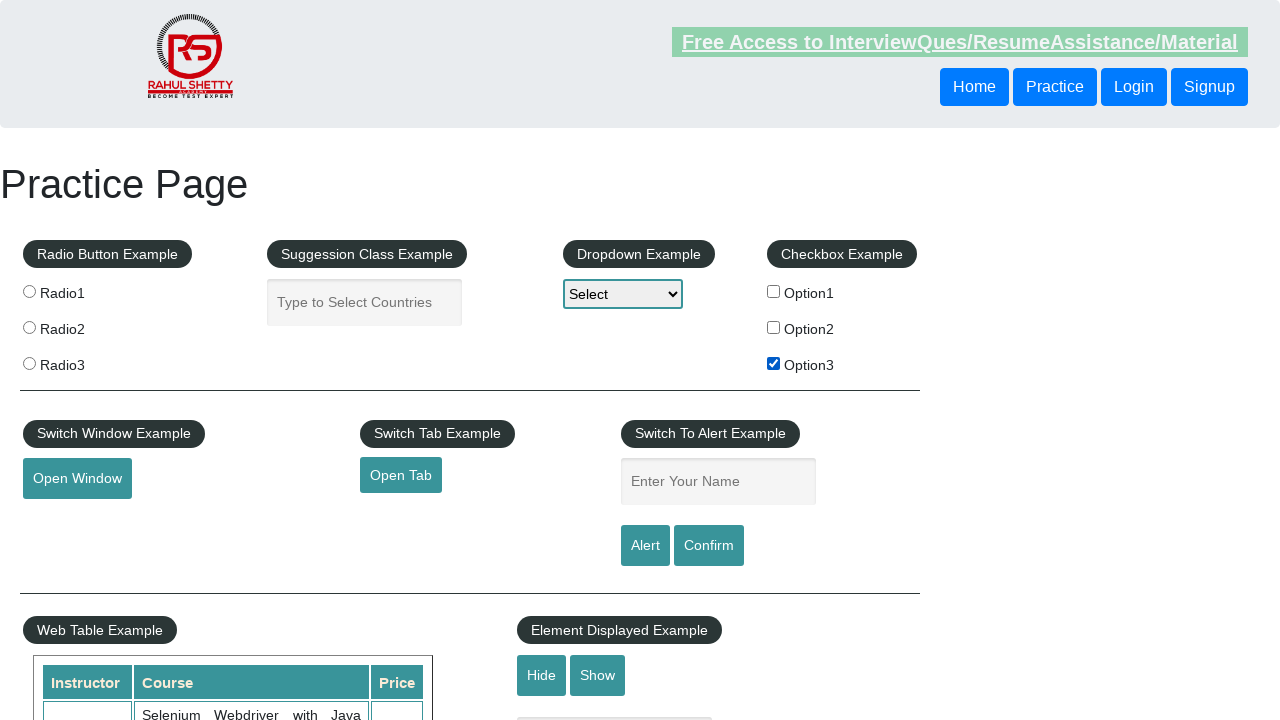

Retrieved selected checkbox option text: 'Option3'
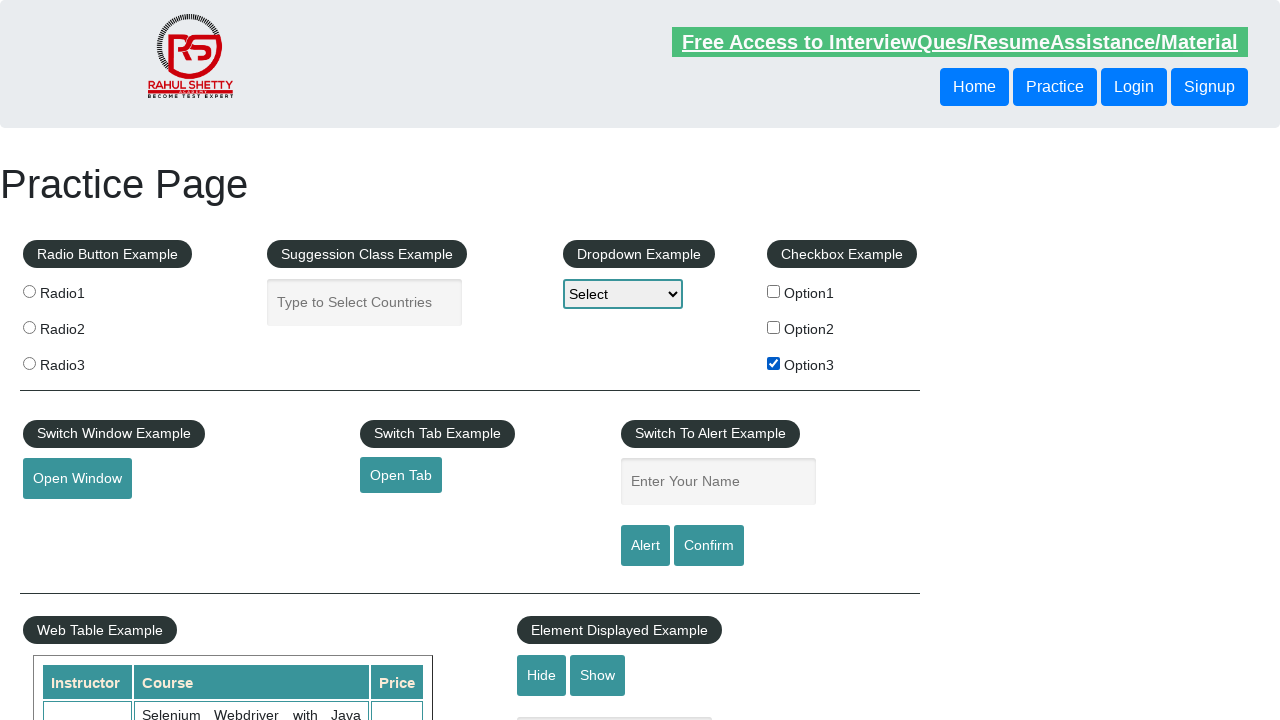

Selected 'Option3' from dropdown on #dropdown-class-example
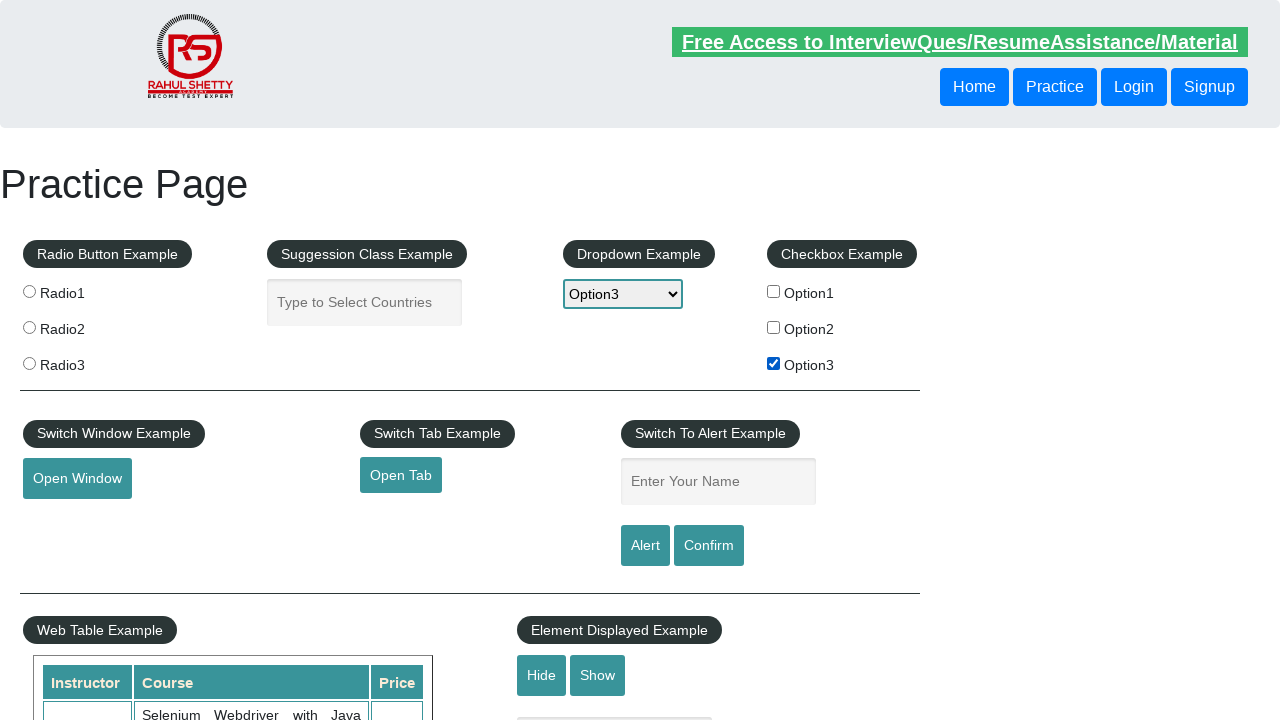

Entered 'Option3' in name field on #name
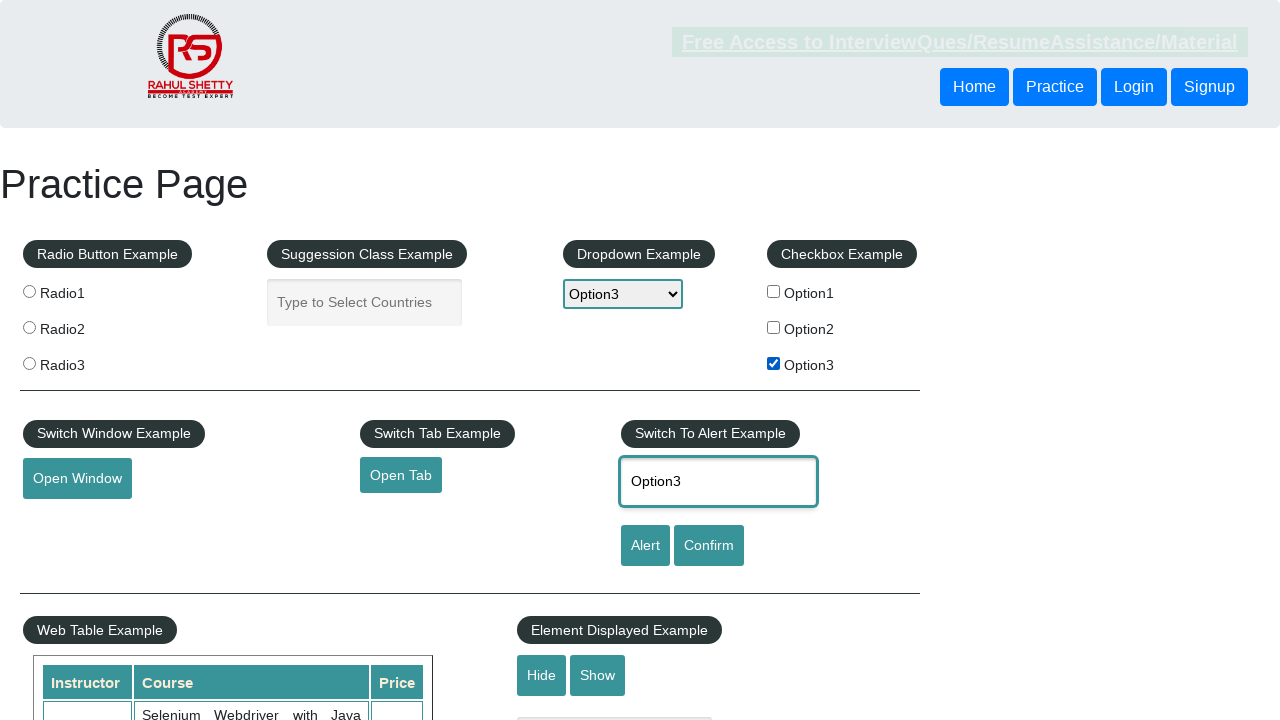

Clicked alert button at (645, 546) on #alertbtn
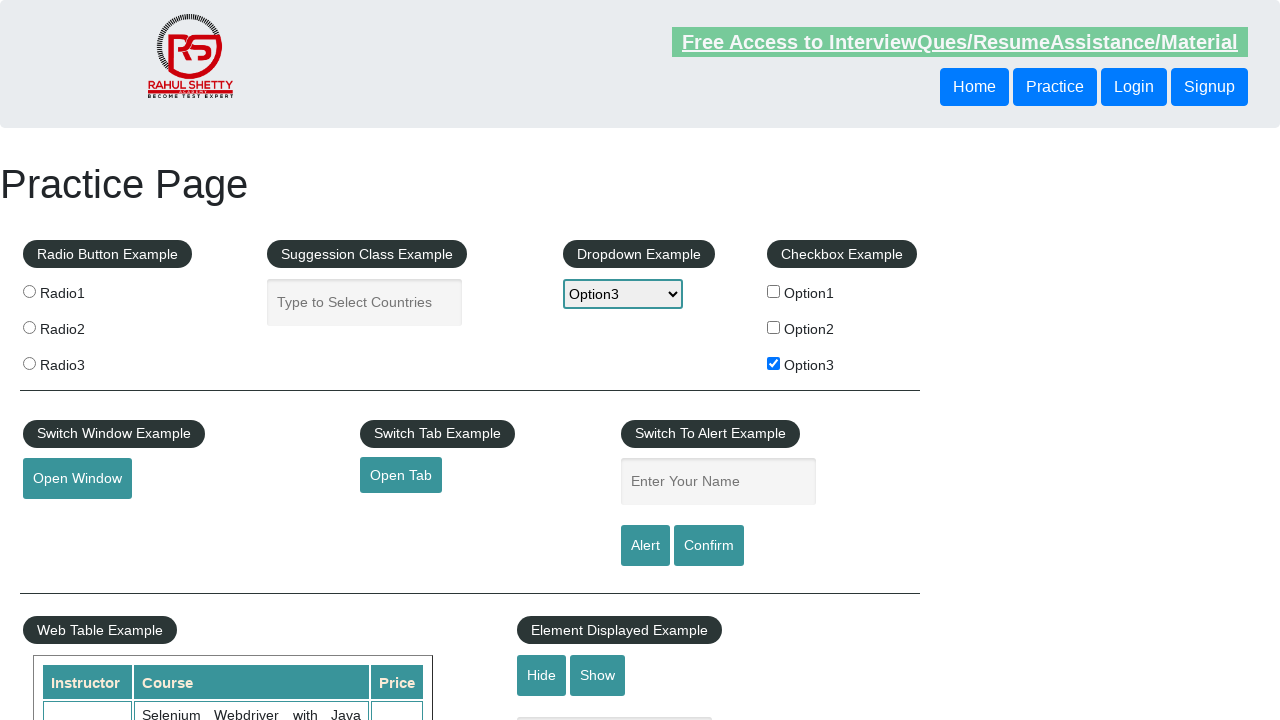

Alert dialog accepted with selected option 'Option3'
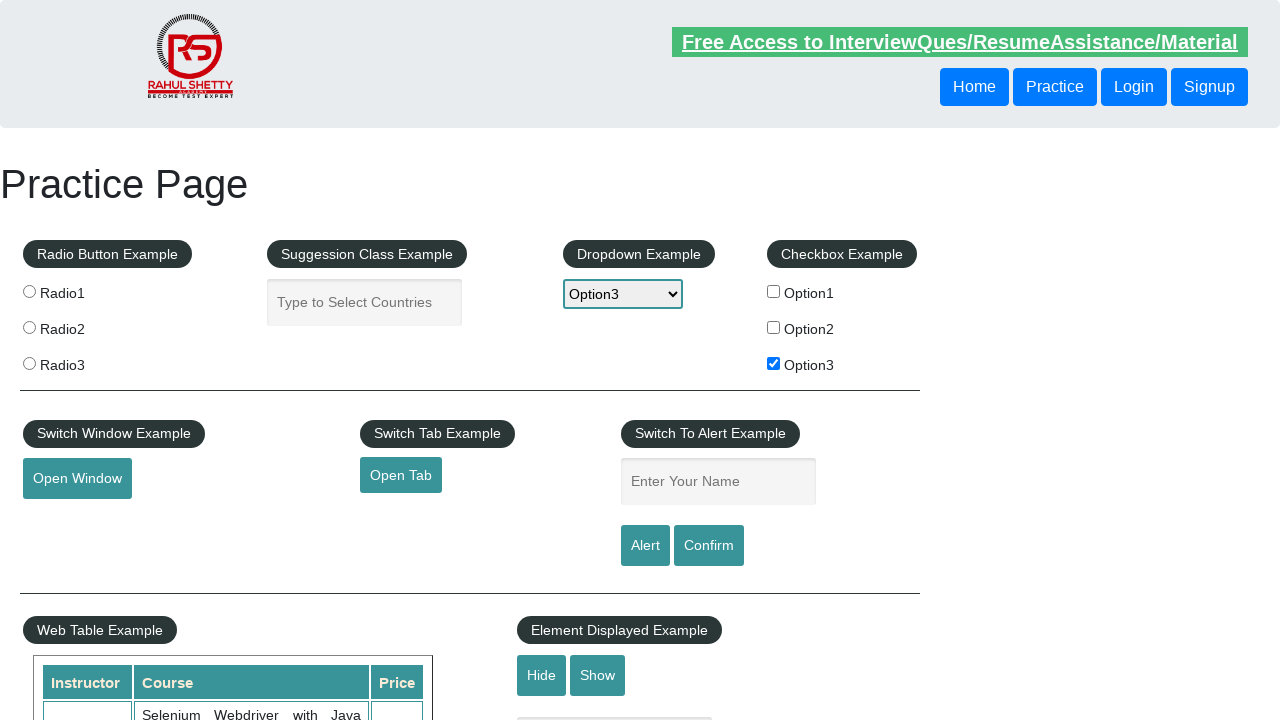

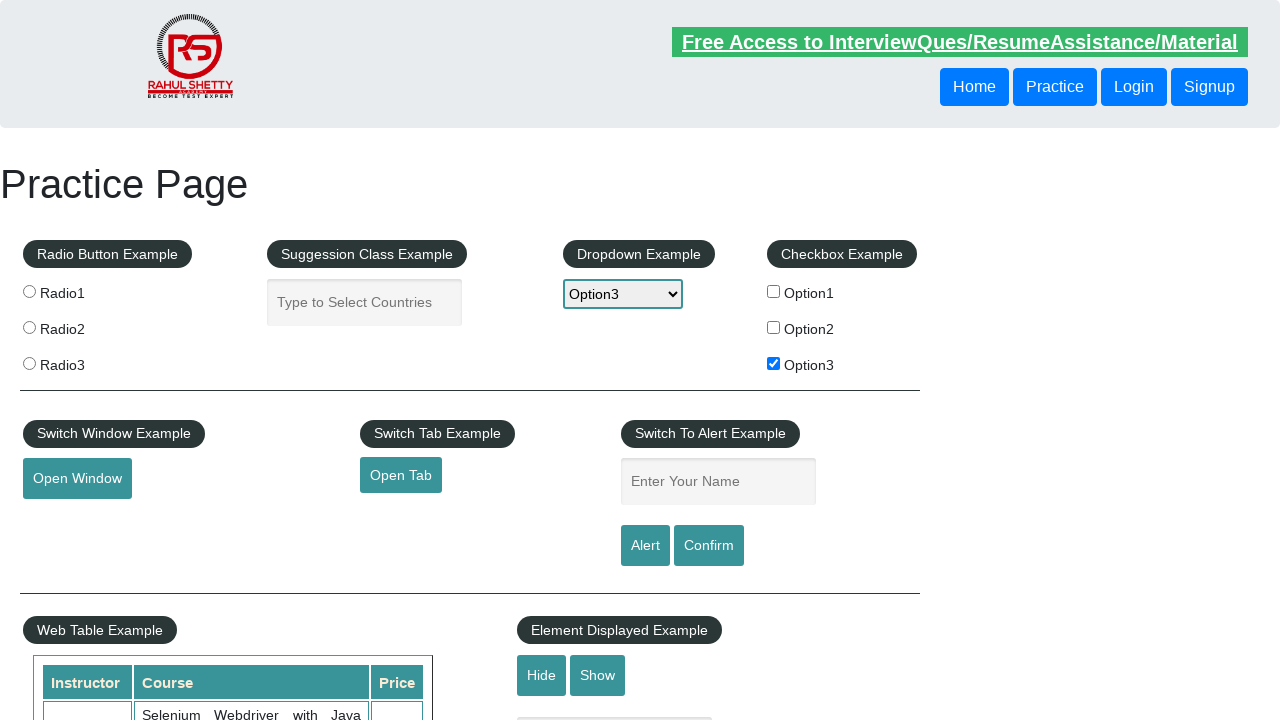